Tests window handle functionality by clicking a link that opens a new window, verifying page titles and text content in both windows, and switching between them.

Starting URL: https://the-internet.herokuapp.com/windows

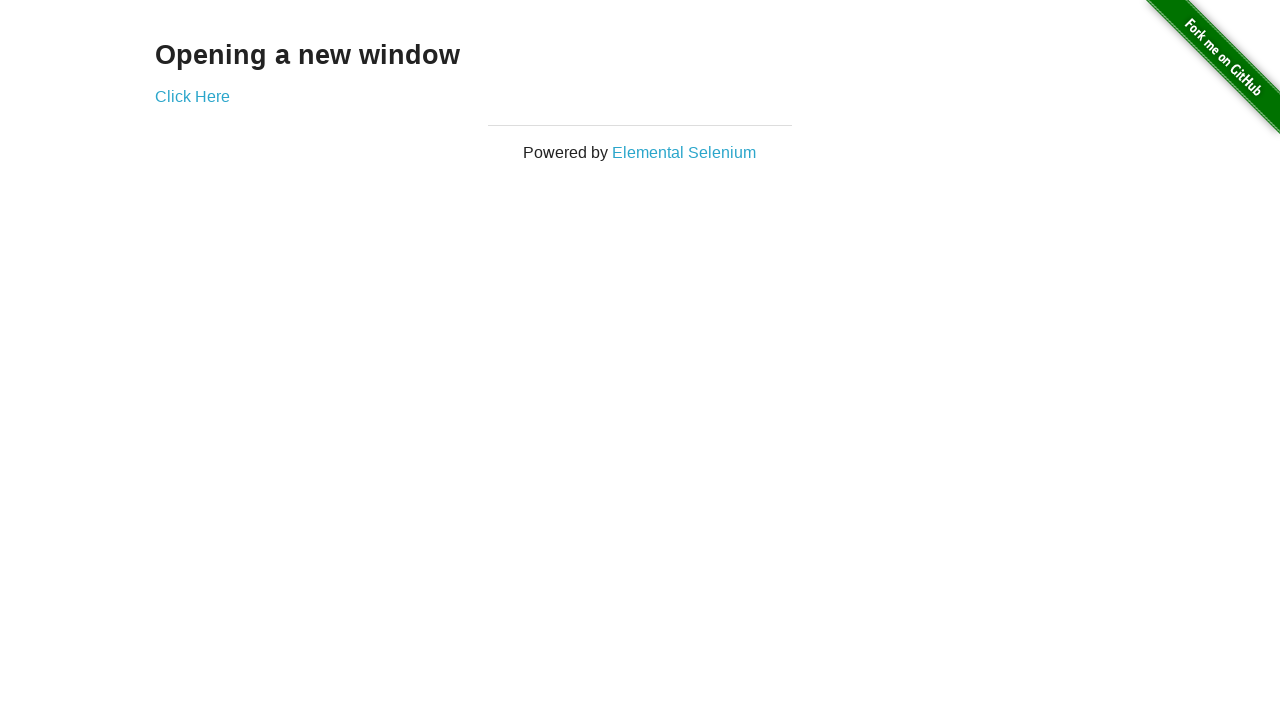

Waited for h3 selector to load
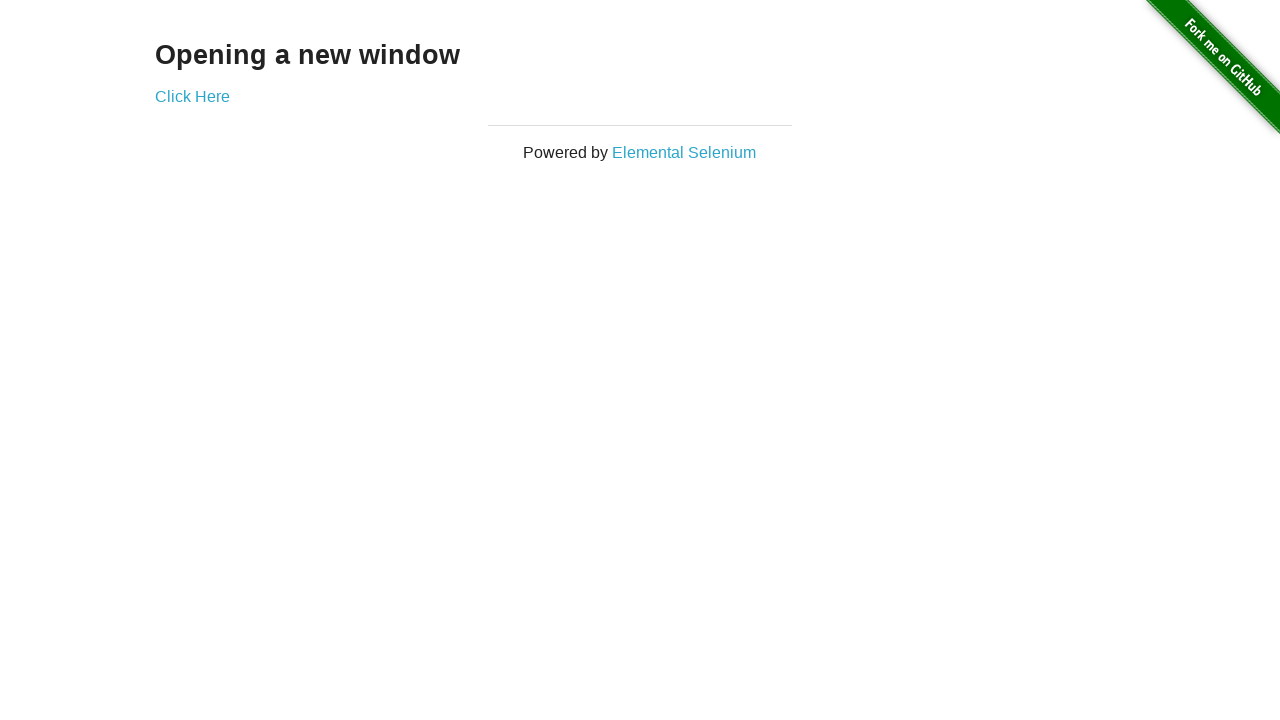

Verified page text is 'Opening a new window'
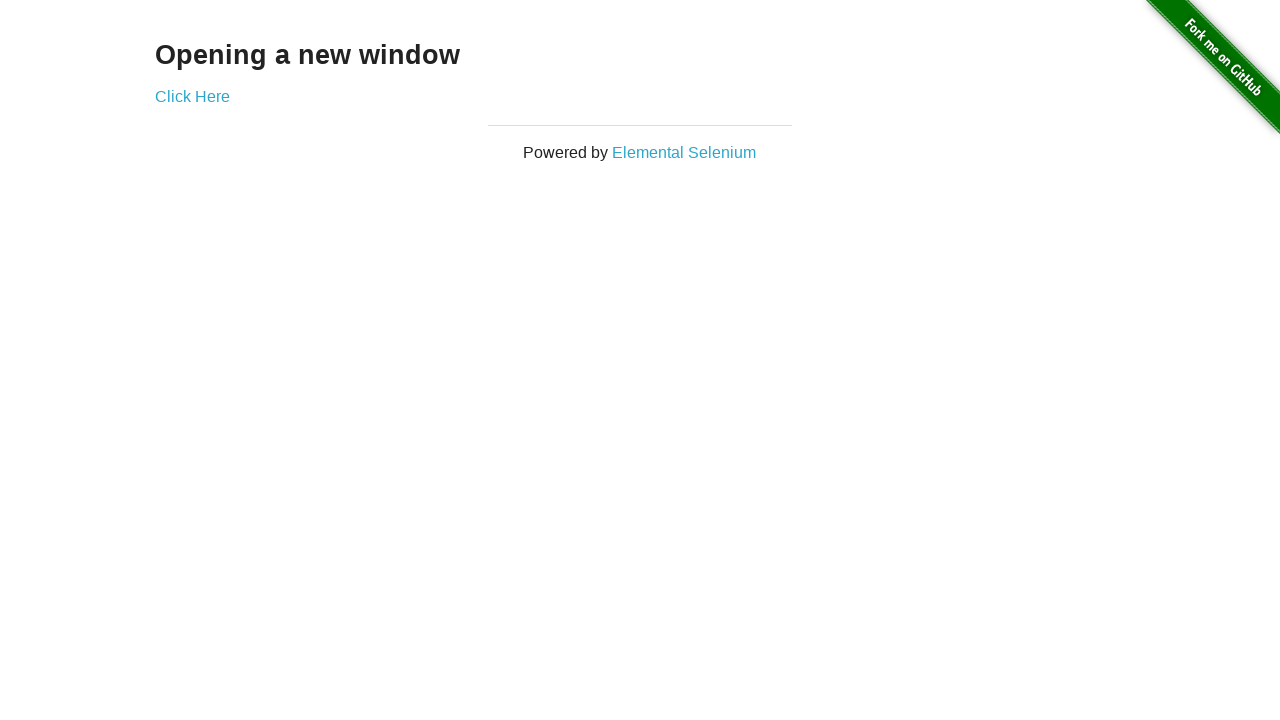

Verified page title is 'The Internet'
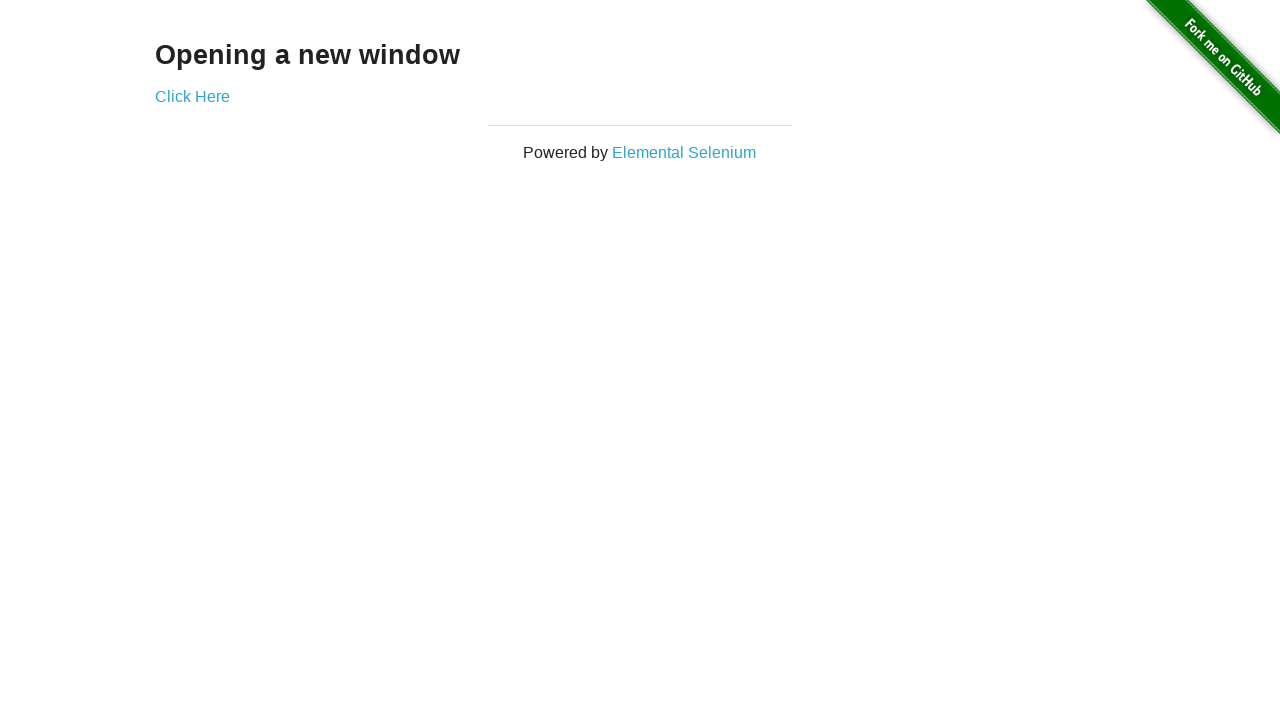

Clicked 'Click Here' link to open new window at (192, 96) on xpath=//a[text()='Click Here']
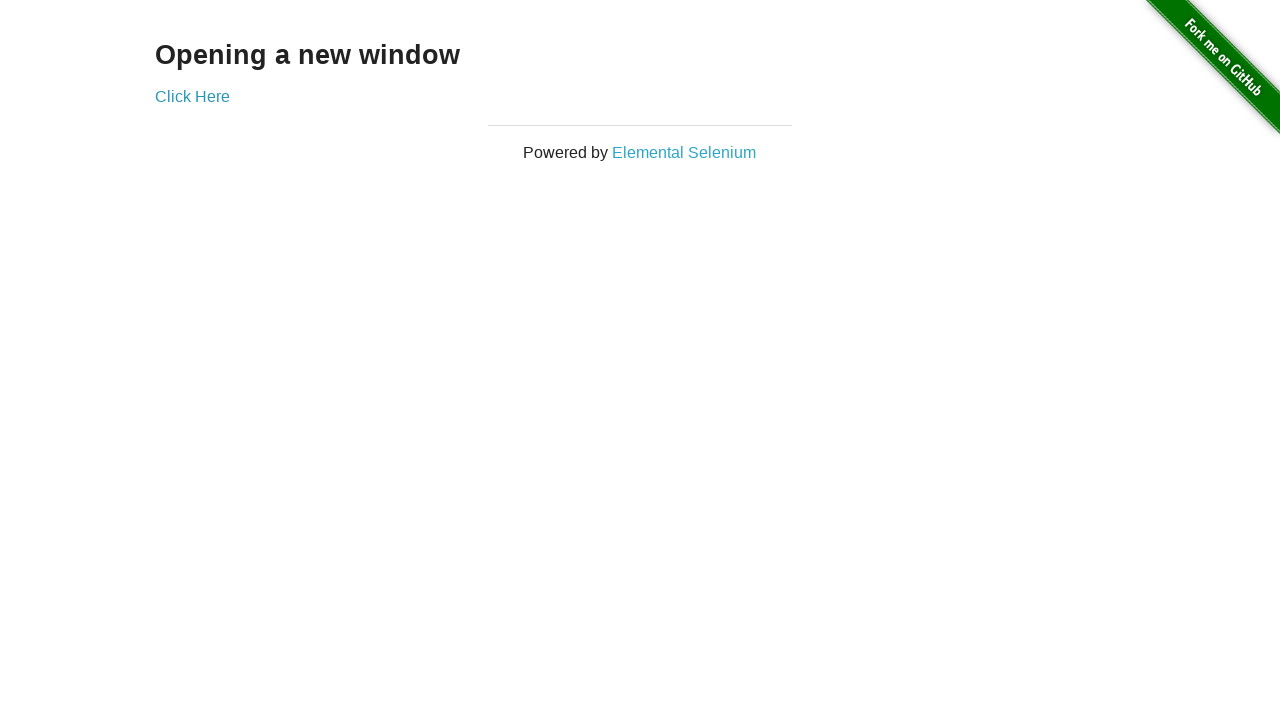

Captured new page object
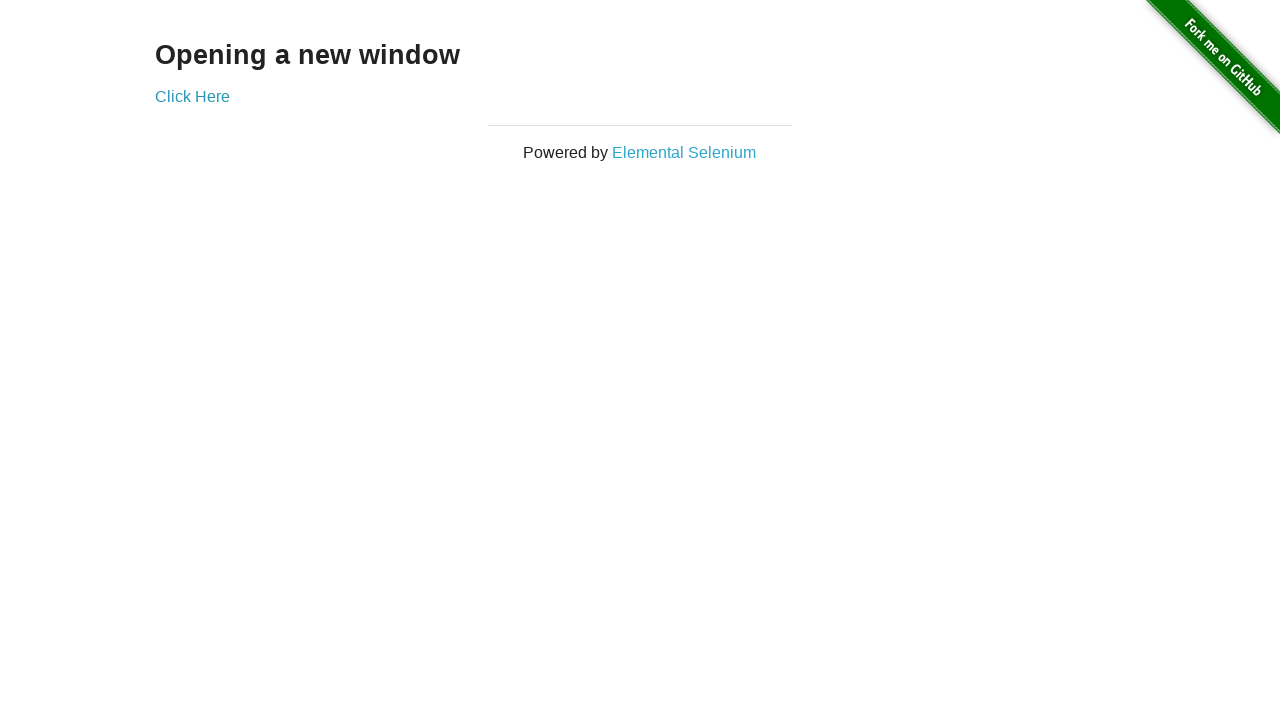

Waited for new page to load
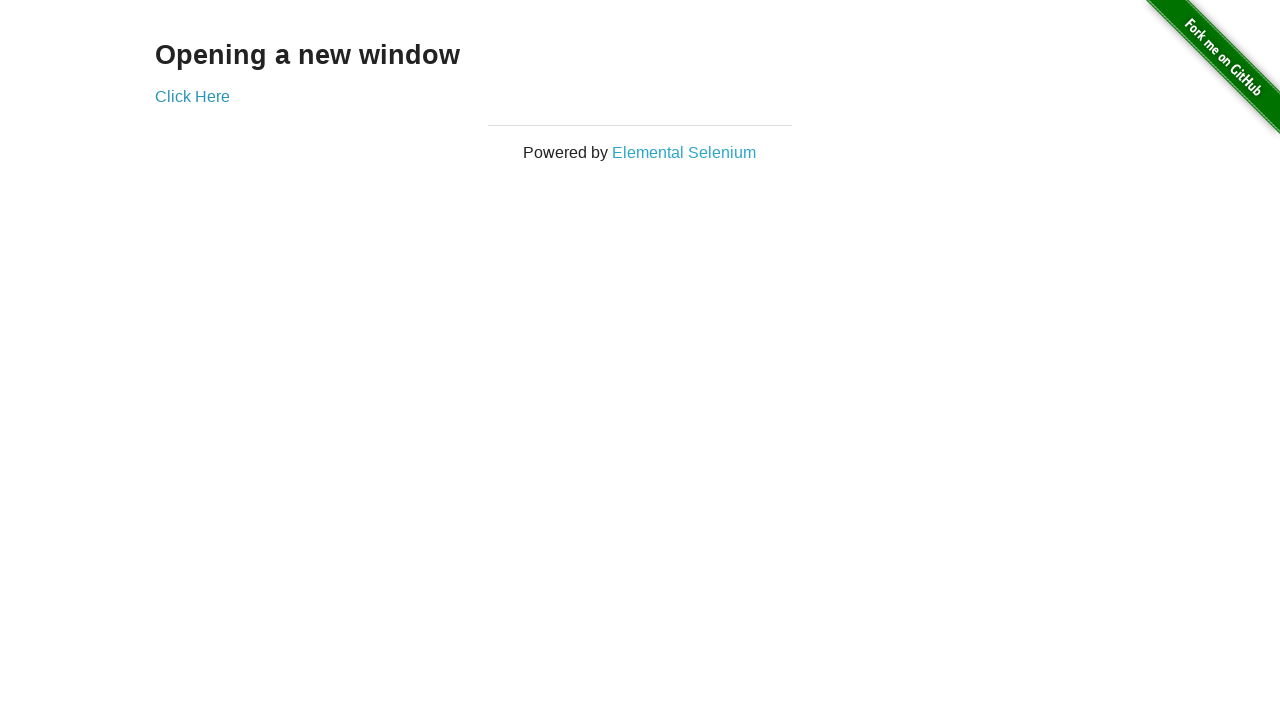

Verified new window title is 'New Window'
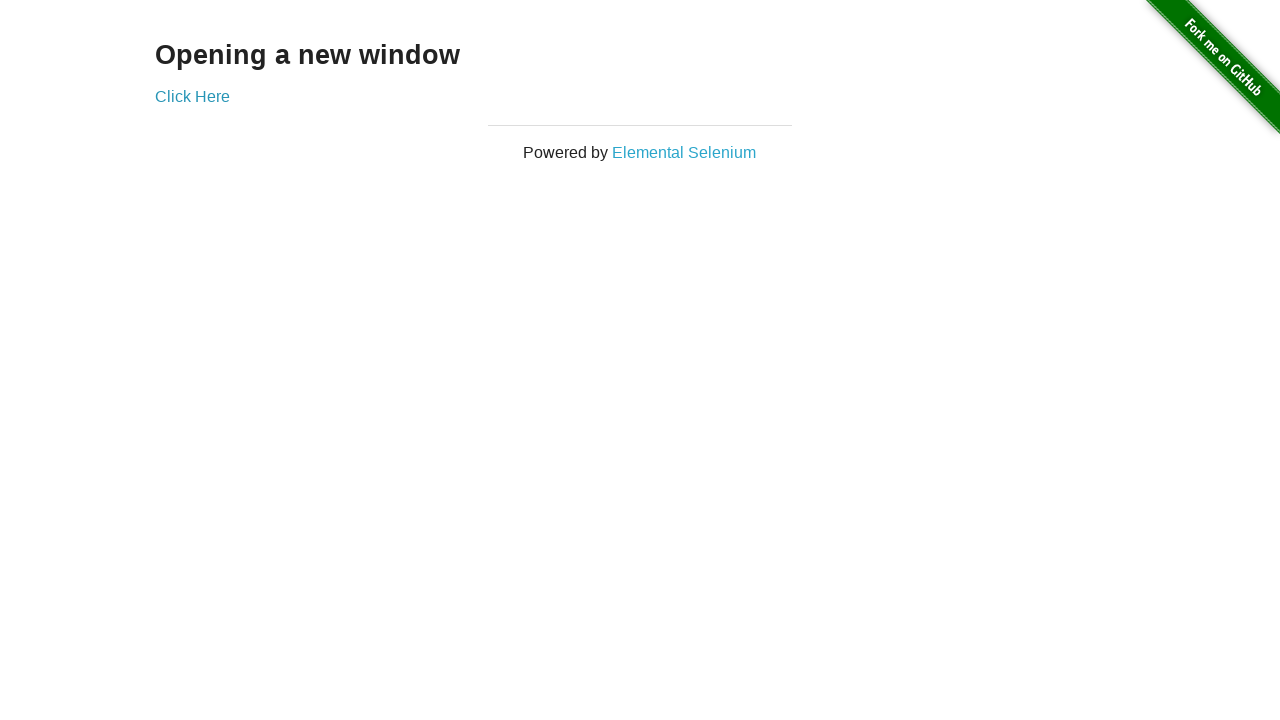

Verified new page text is 'New Window'
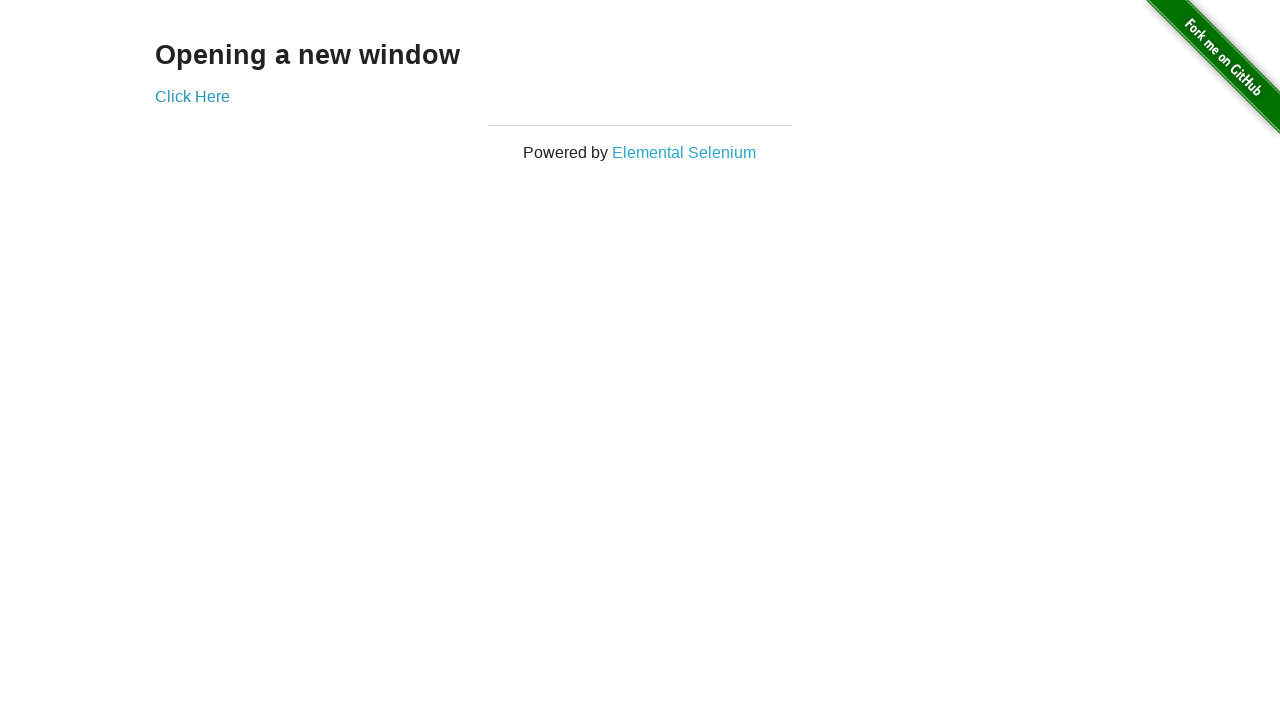

Switched back to original page
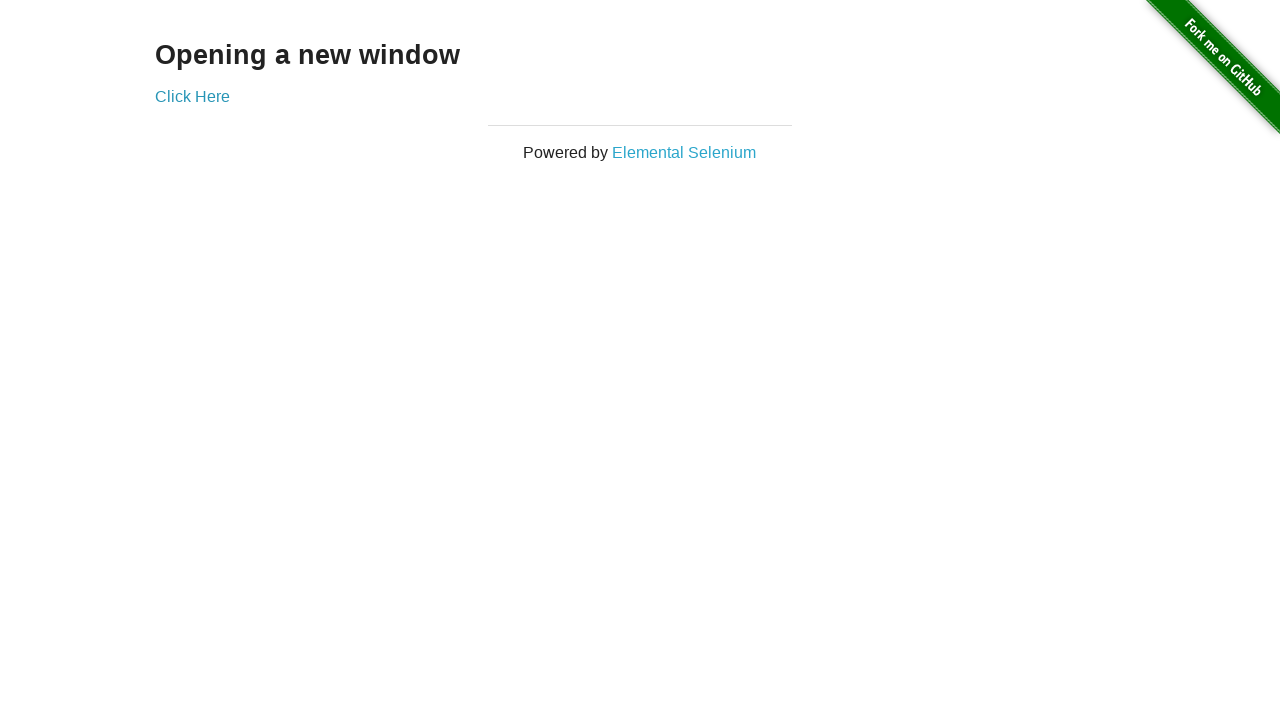

Verified original page title is still 'The Internet'
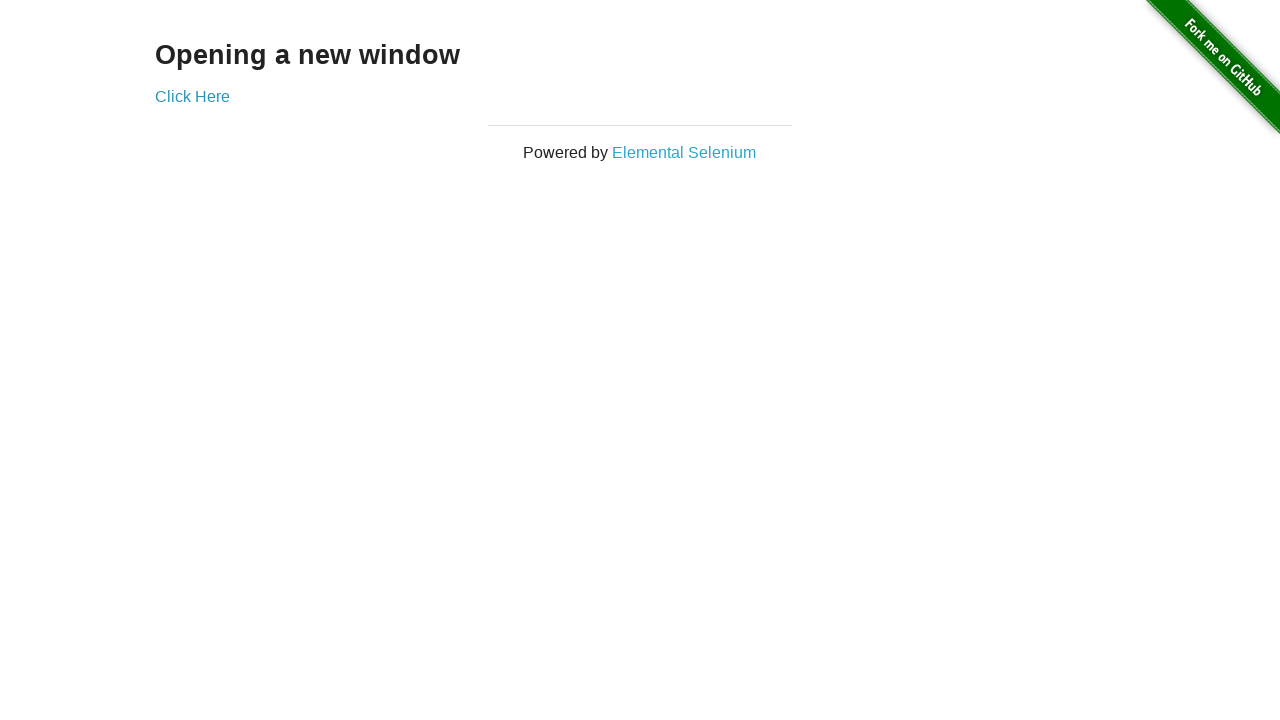

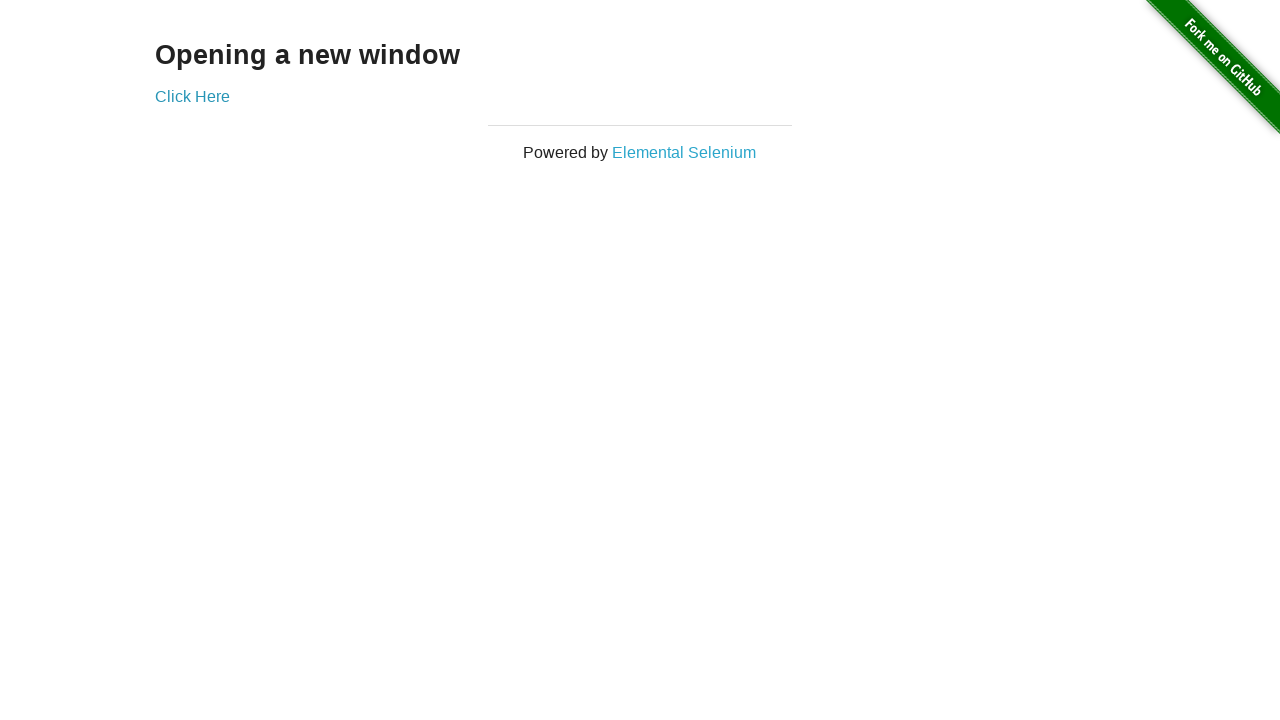